Tests date selection functionality on MakeMyTrip flights booking page by interacting with the departure date calendar element using JavaScript to set a date value.

Starting URL: https://www.makemytrip.com/flights/

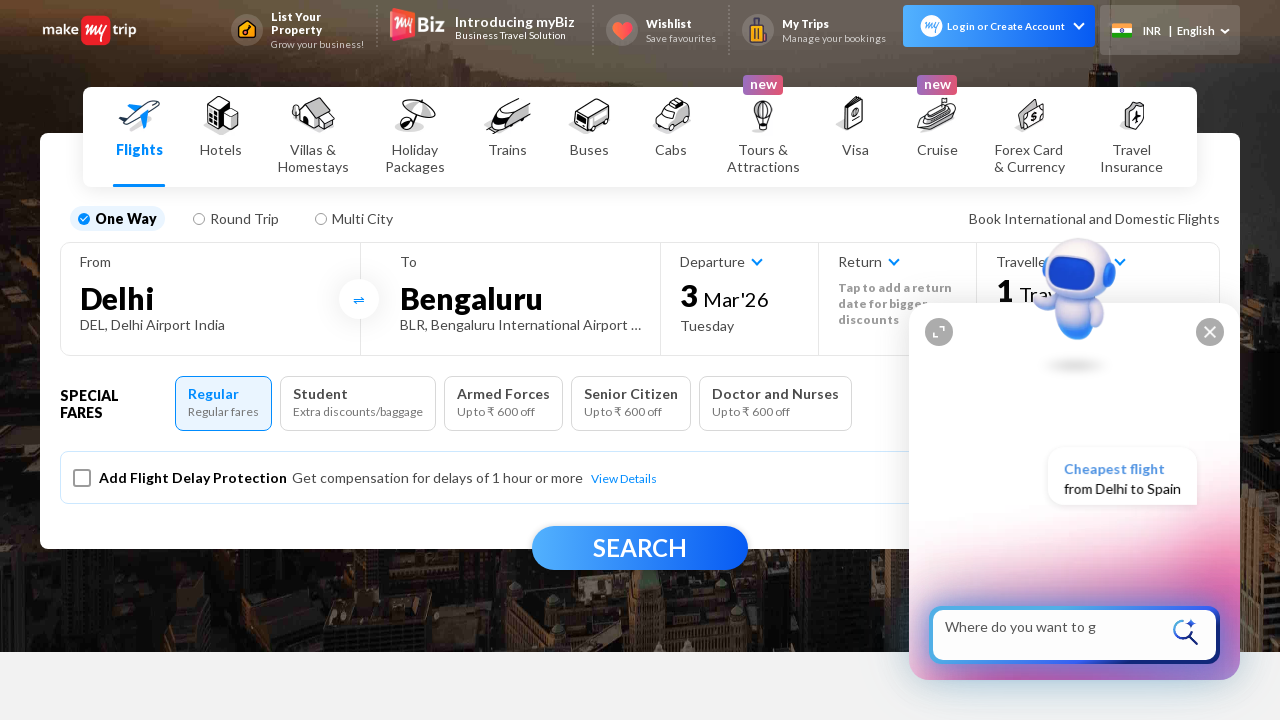

Waited for departure date element to load on MakeMyTrip flights page
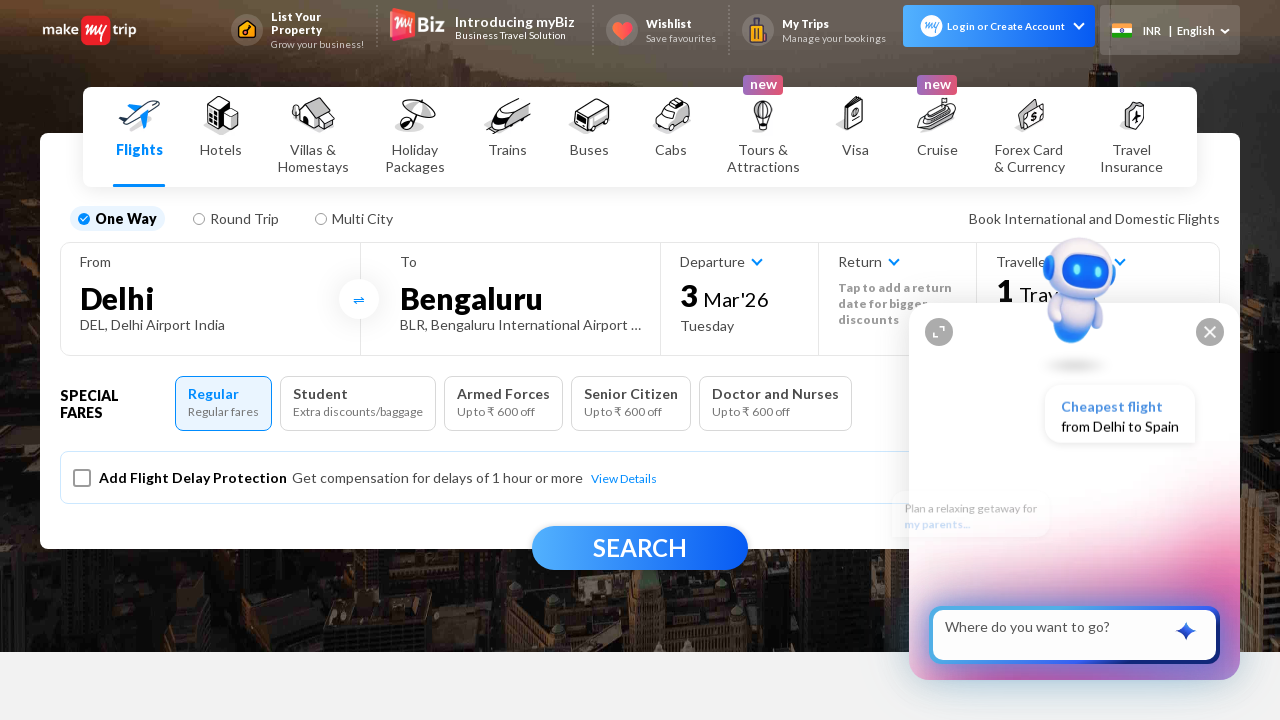

Located the departure date input element
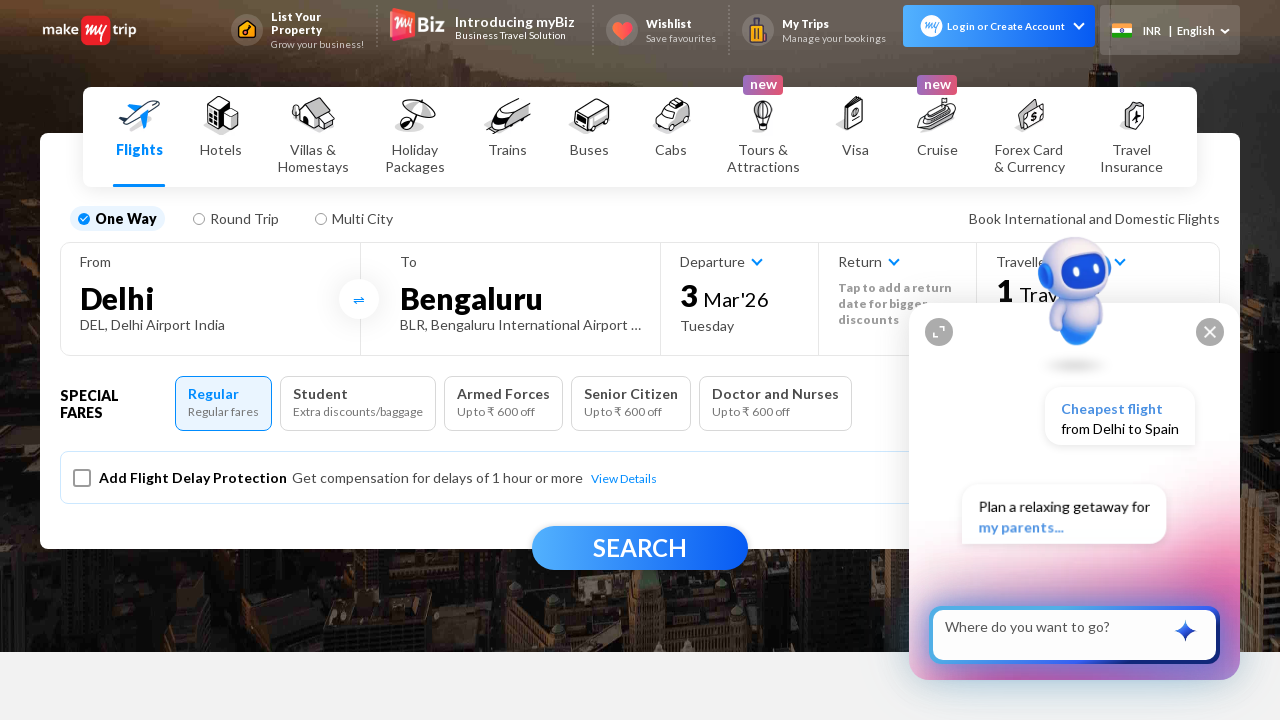

Set departure date to 25-12-2024 using JavaScript
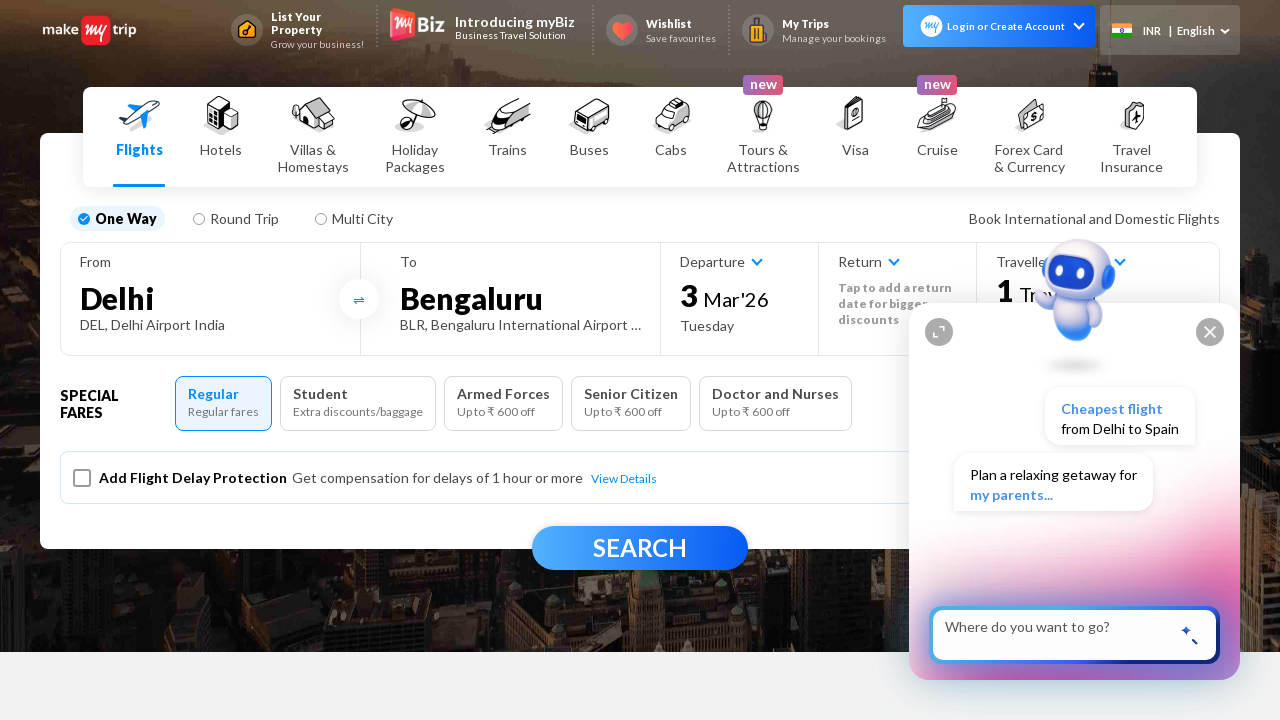

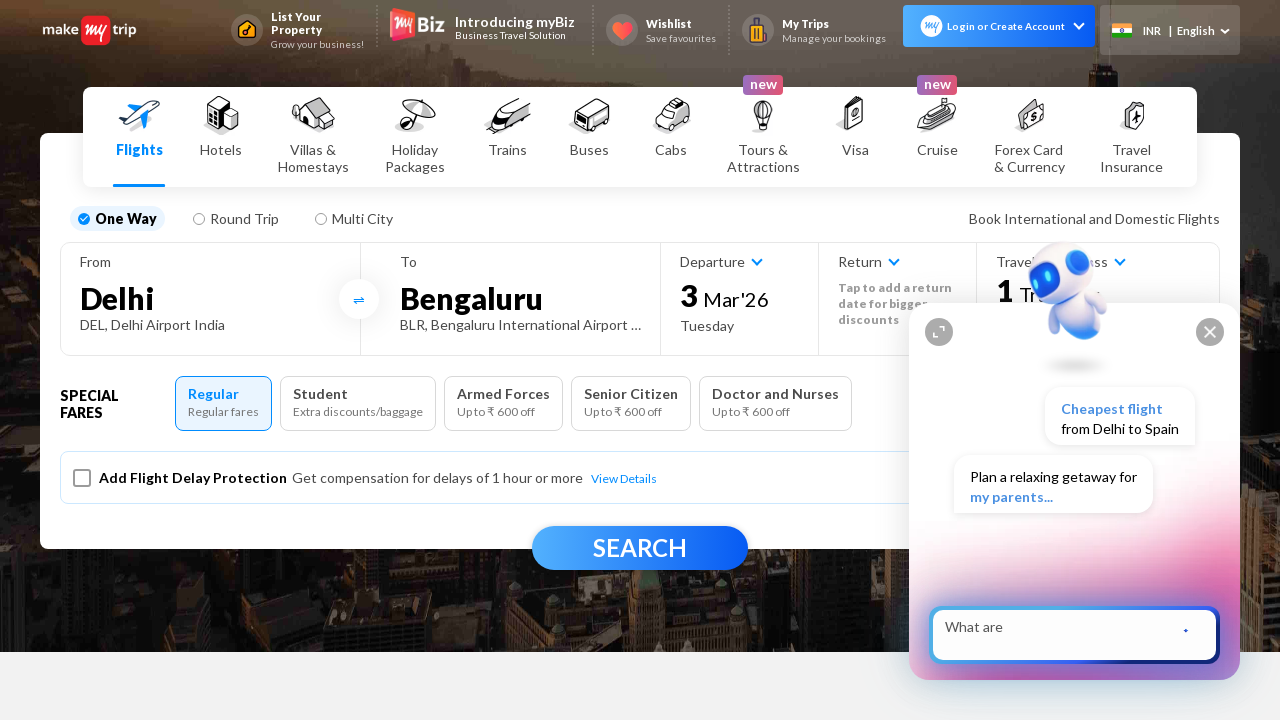